Tests alert handling functionality by clicking a button that triggers a confirmation dialog, dismissing it, and verifying the result text

Starting URL: https://www.w3schools.com/js/tryit.asp?filename=tryjs_confirm

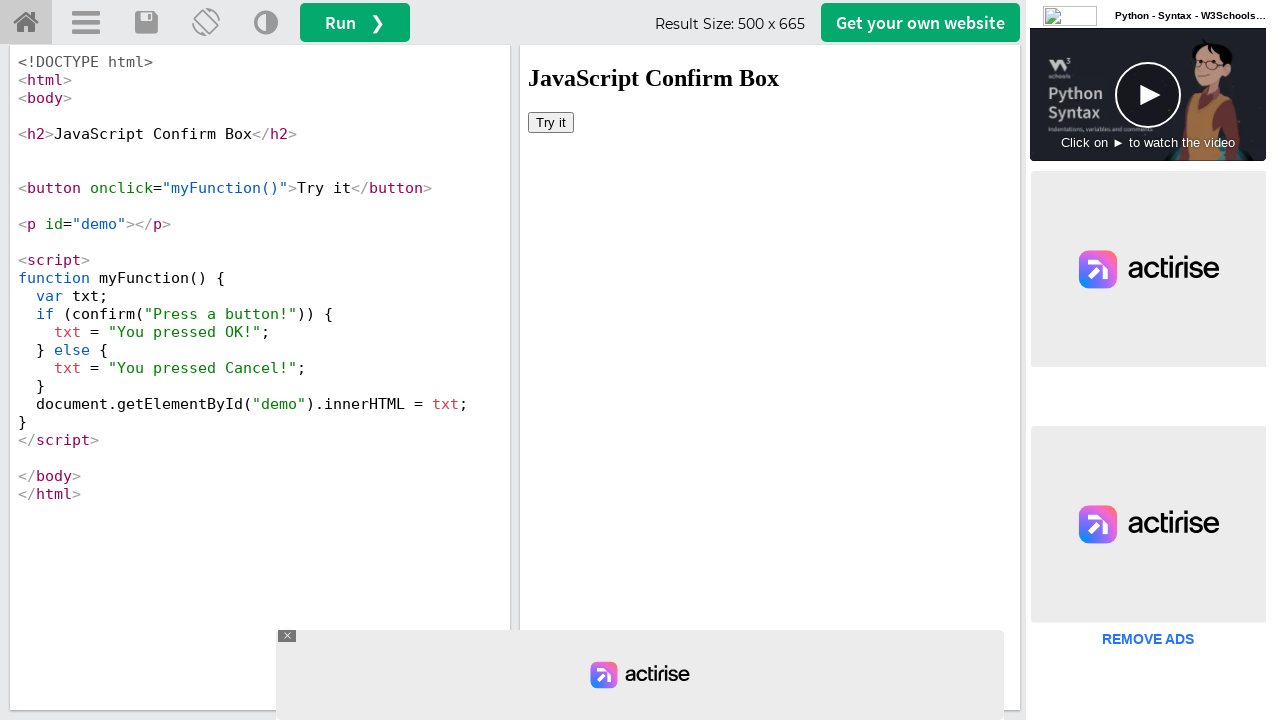

Located iframe containing the demo
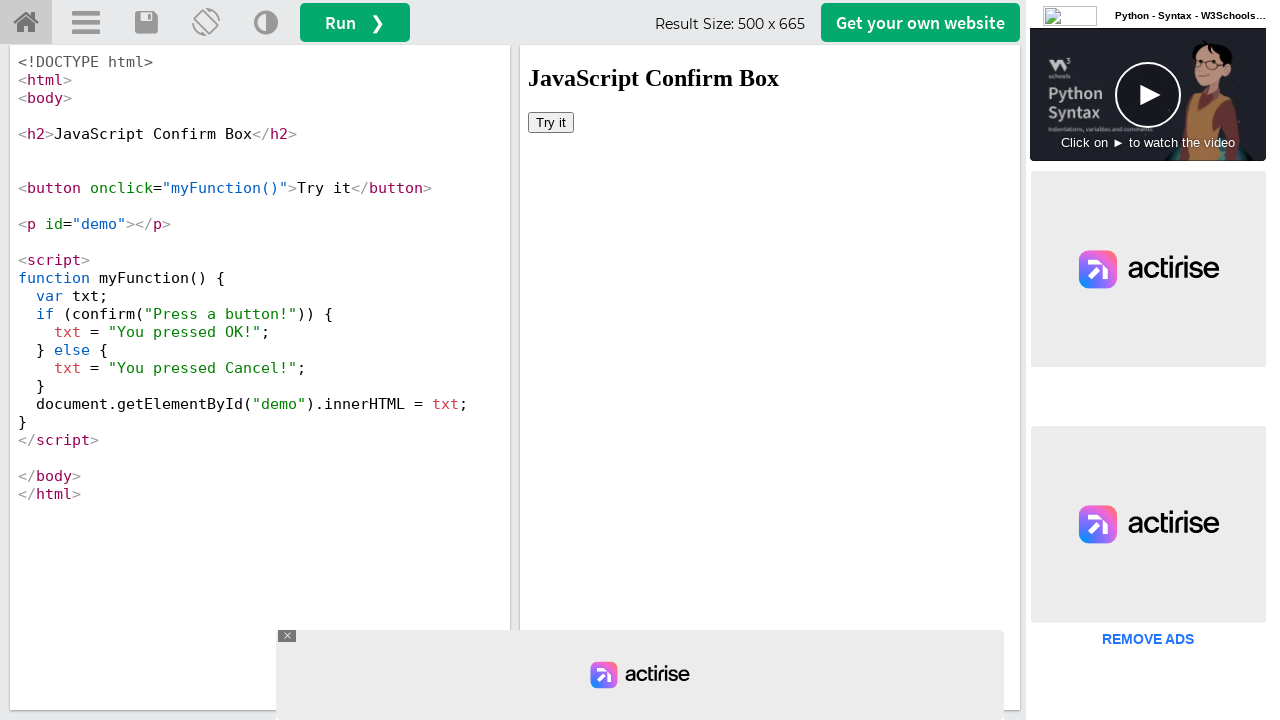

Clicked 'Try it' button to trigger confirmation dialog at (551, 122) on iframe[name='iframeResult'] >> internal:control=enter-frame >> button:has-text('
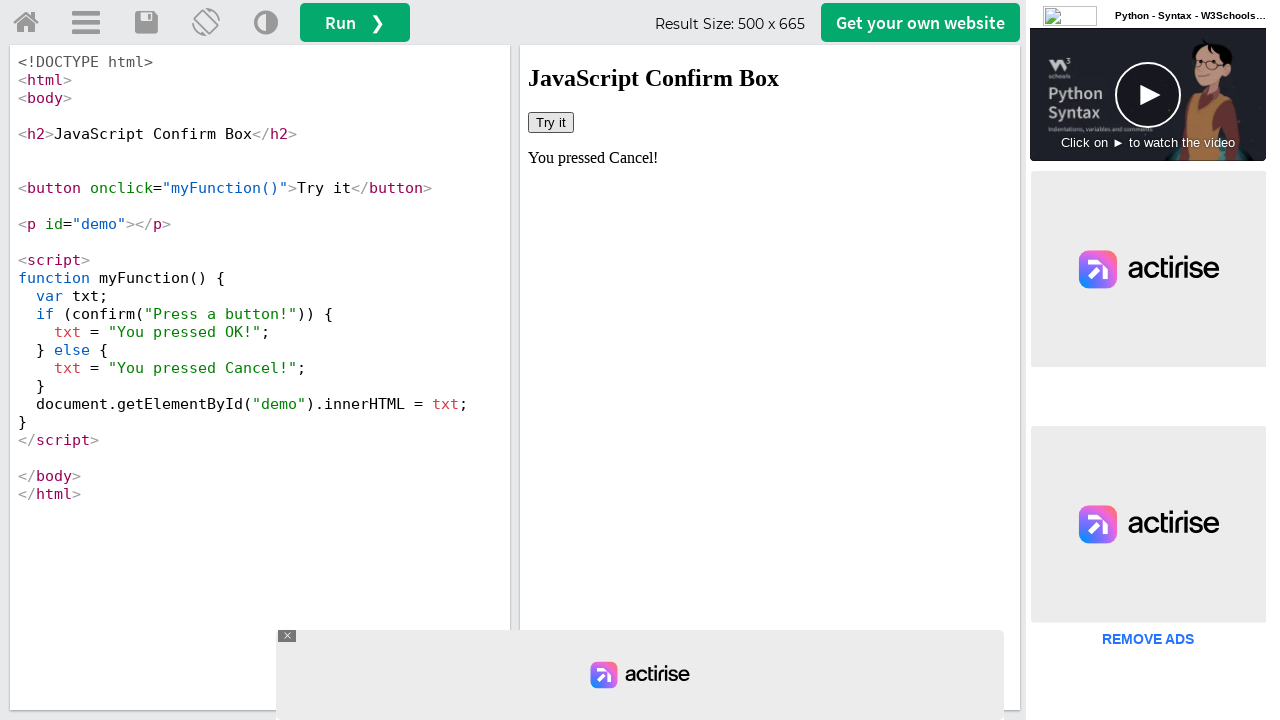

Set up dialog handler to dismiss confirmation dialog
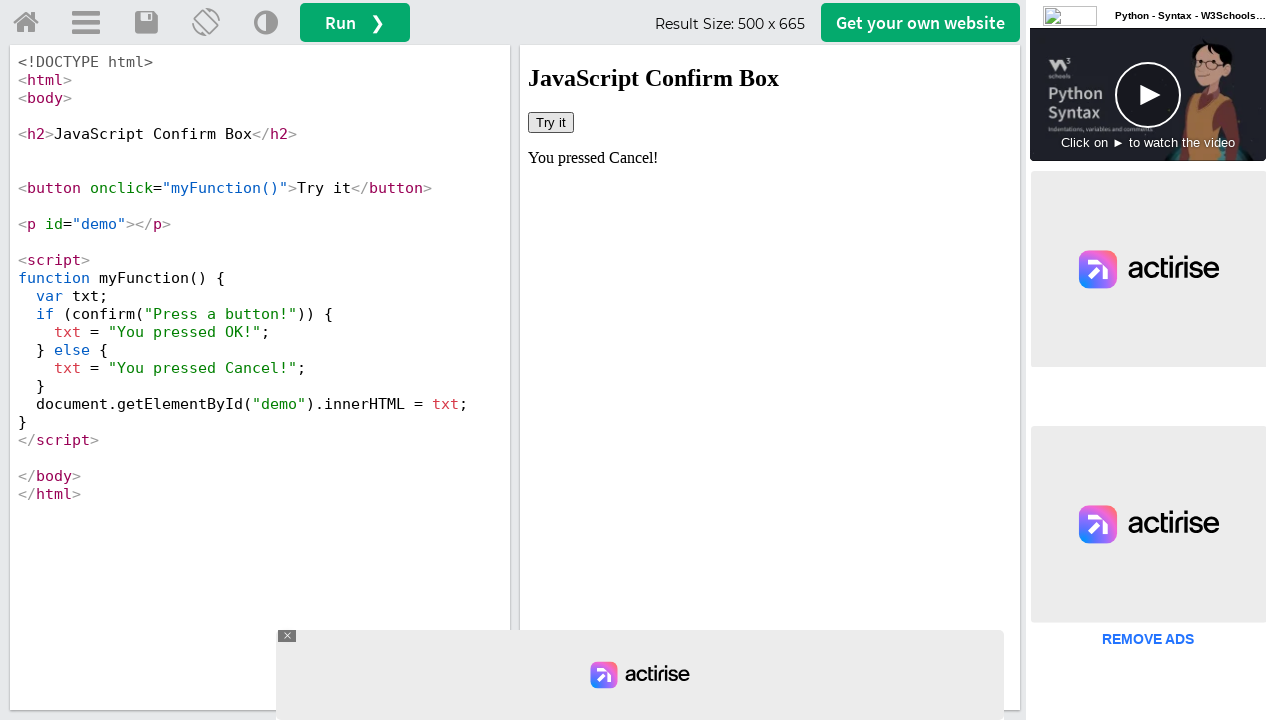

Retrieved result text after dismissing dialog: 'You pressed Cancel!'
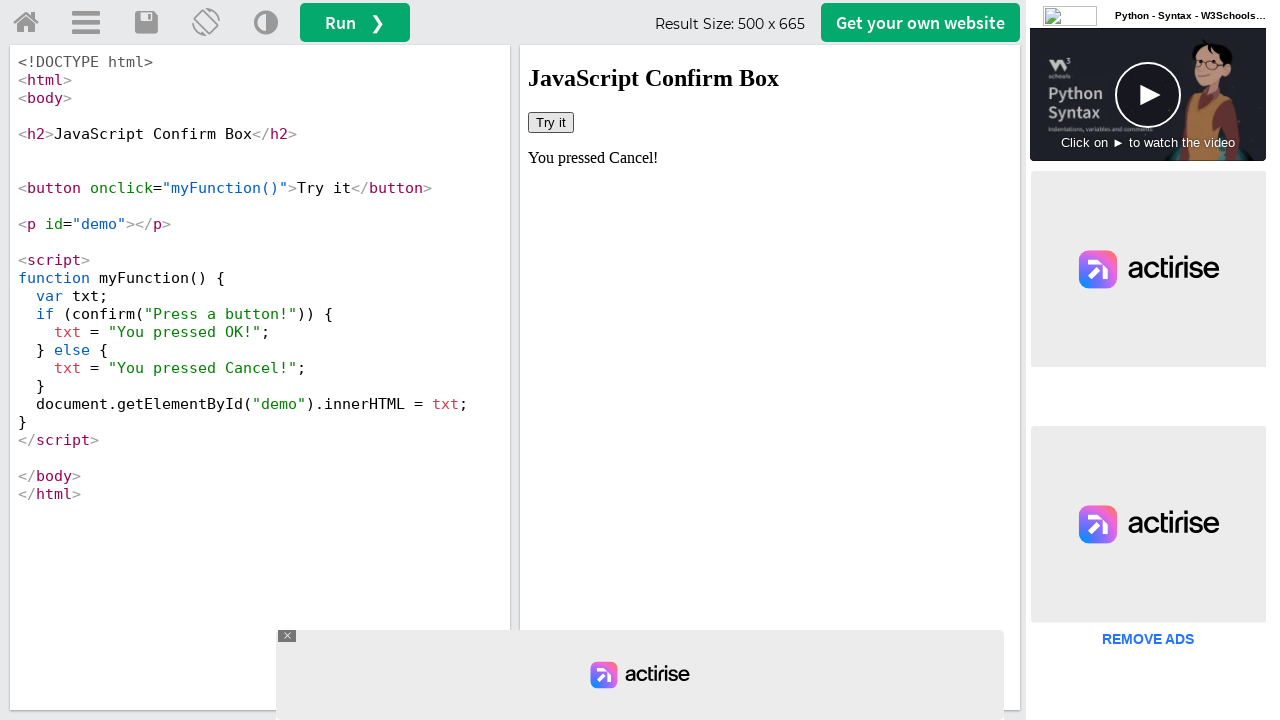

Printed result to console
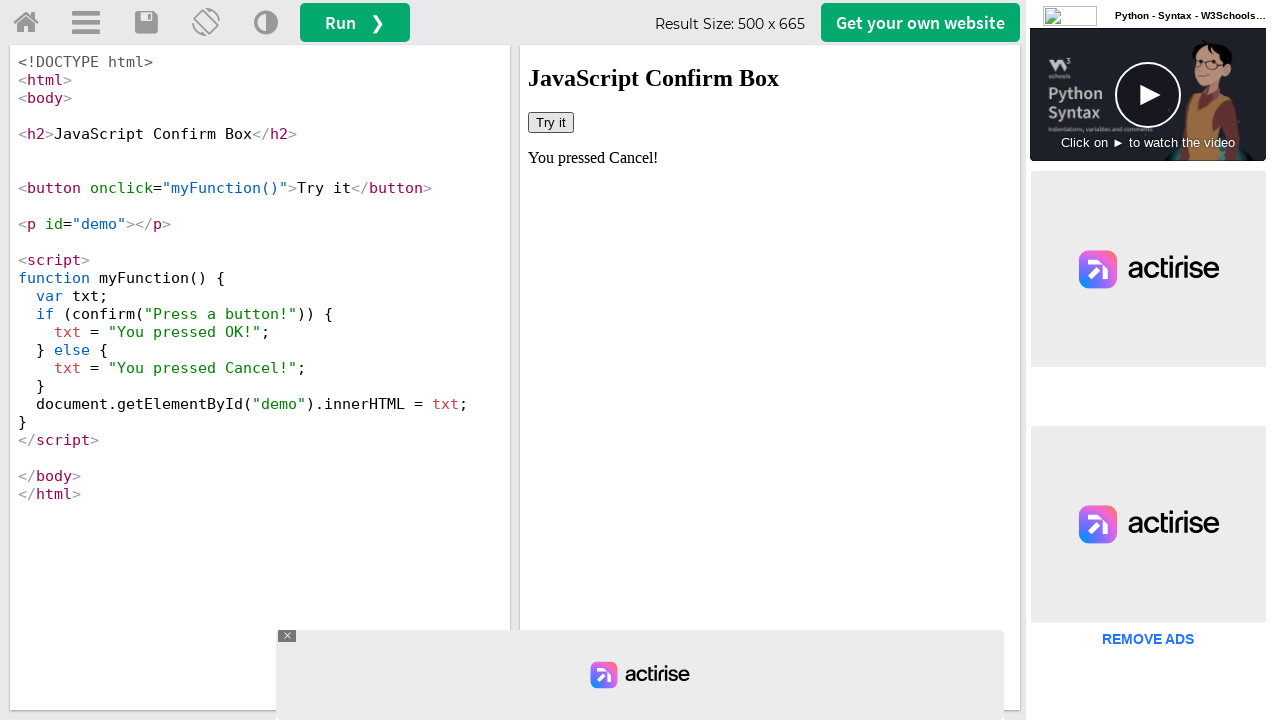

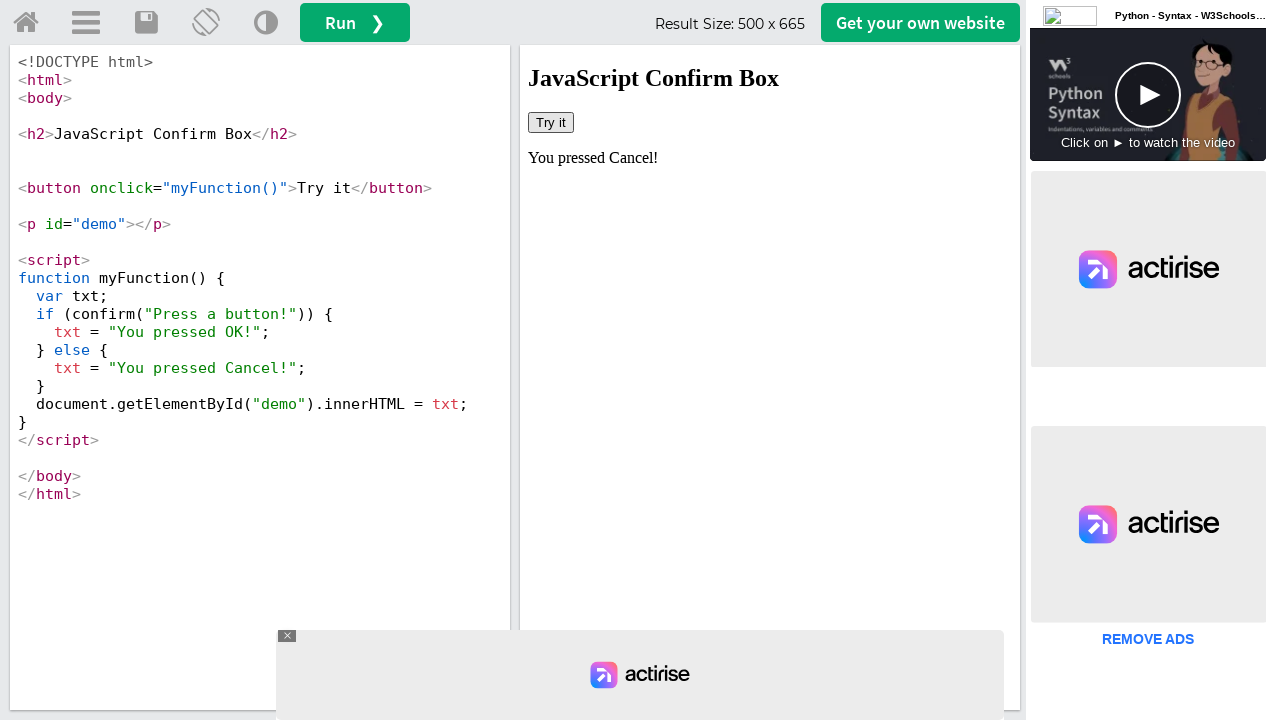